Tests a web form by filling a text input with "Selenium", clicking the submit button, and verifying the success message is displayed.

Starting URL: https://www.selenium.dev/selenium/web/web-form.html

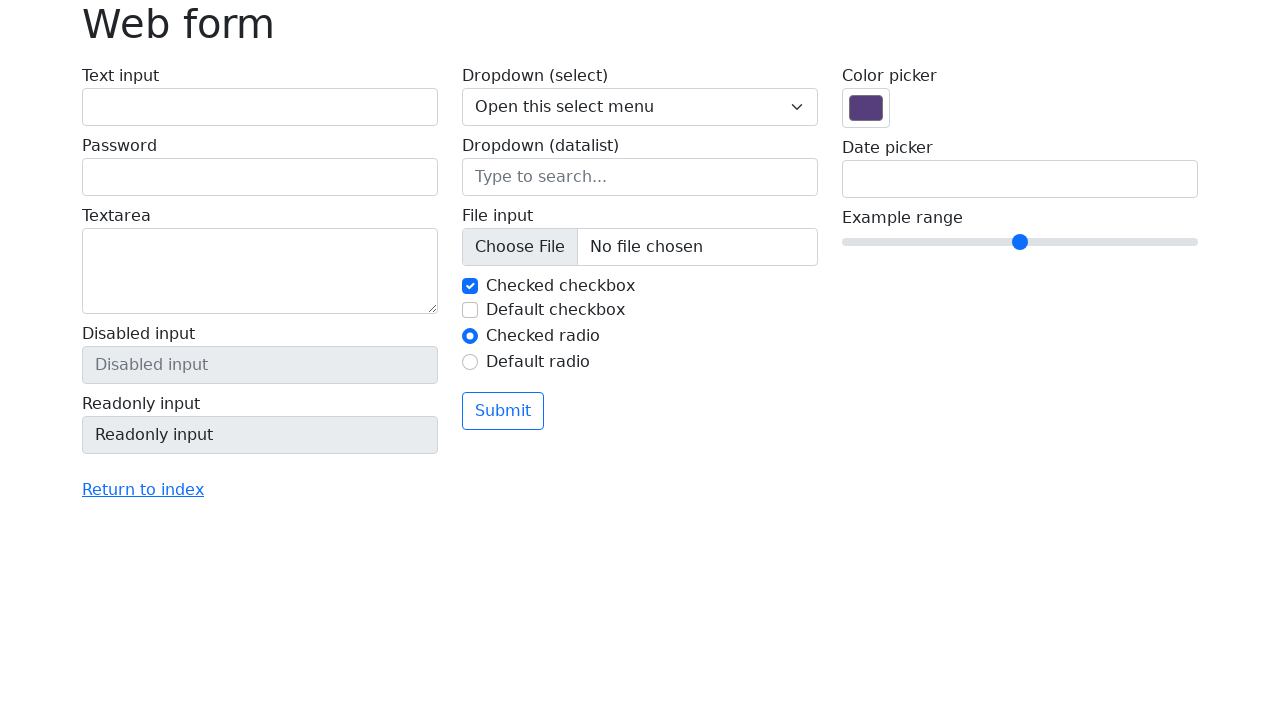

Verified page title is 'Web form'
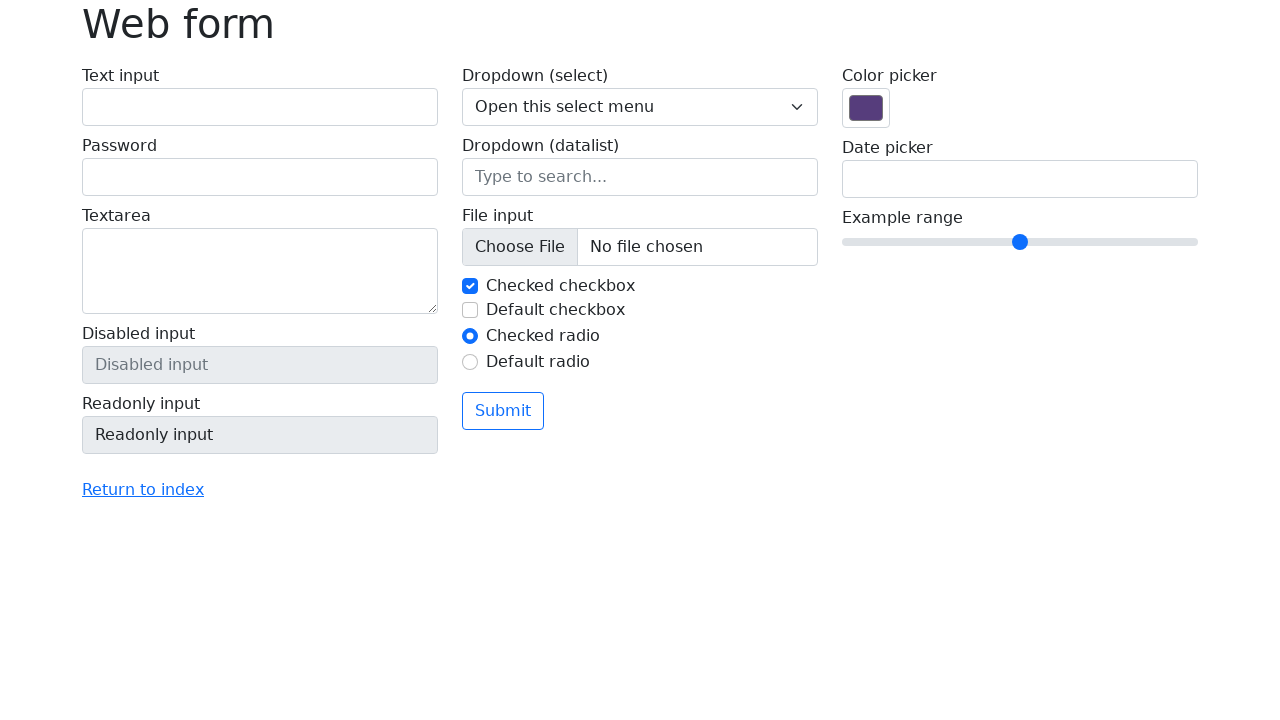

Filled text input with 'Selenium' on input[name='my-text']
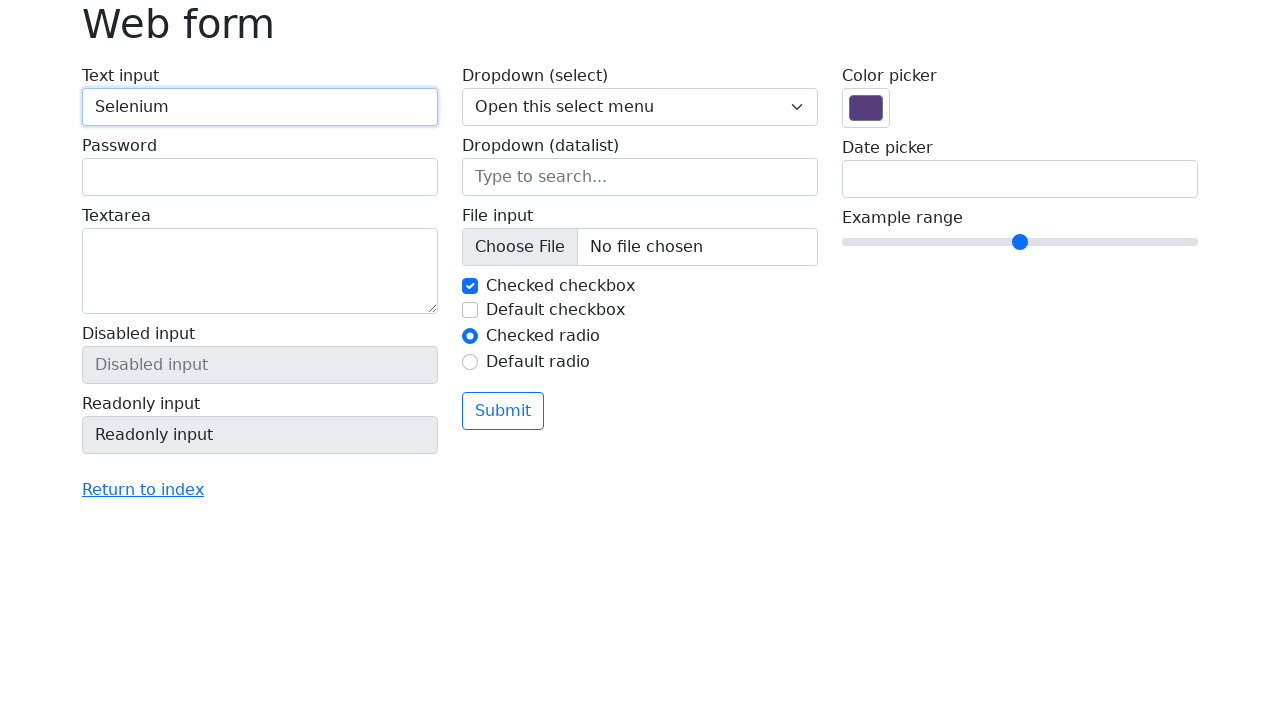

Clicked the submit button at (503, 411) on button
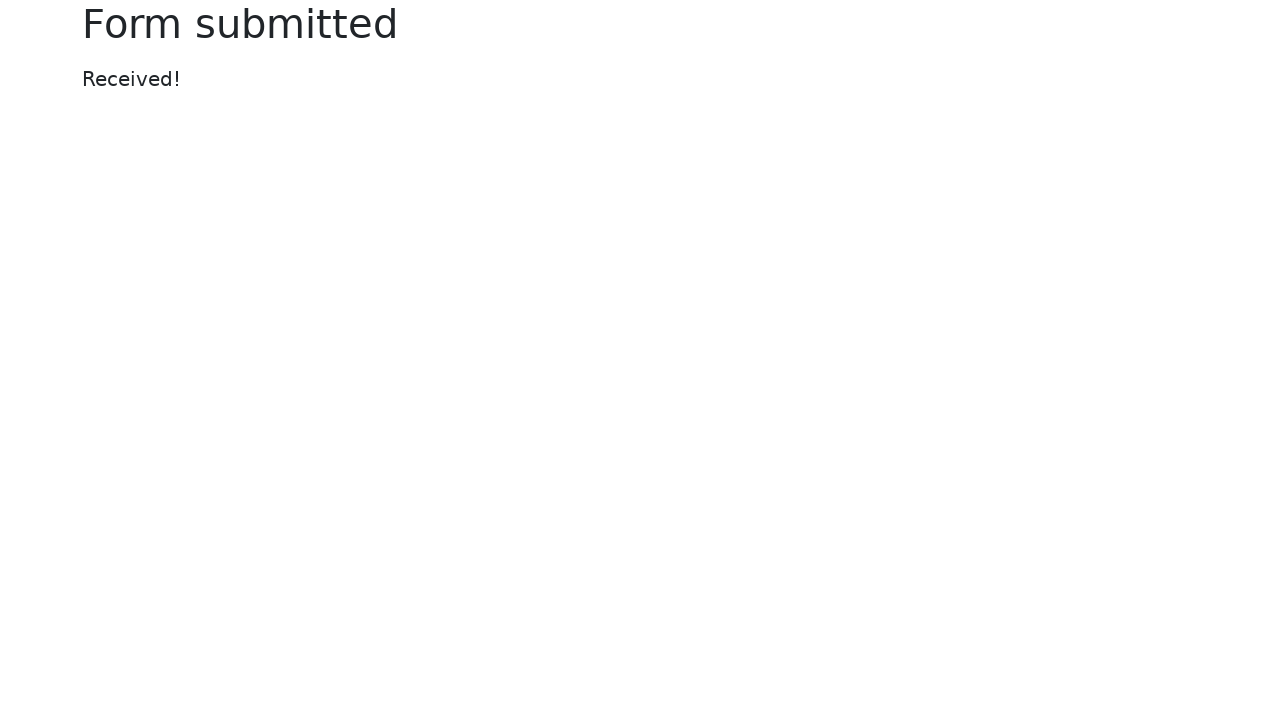

Success message element loaded
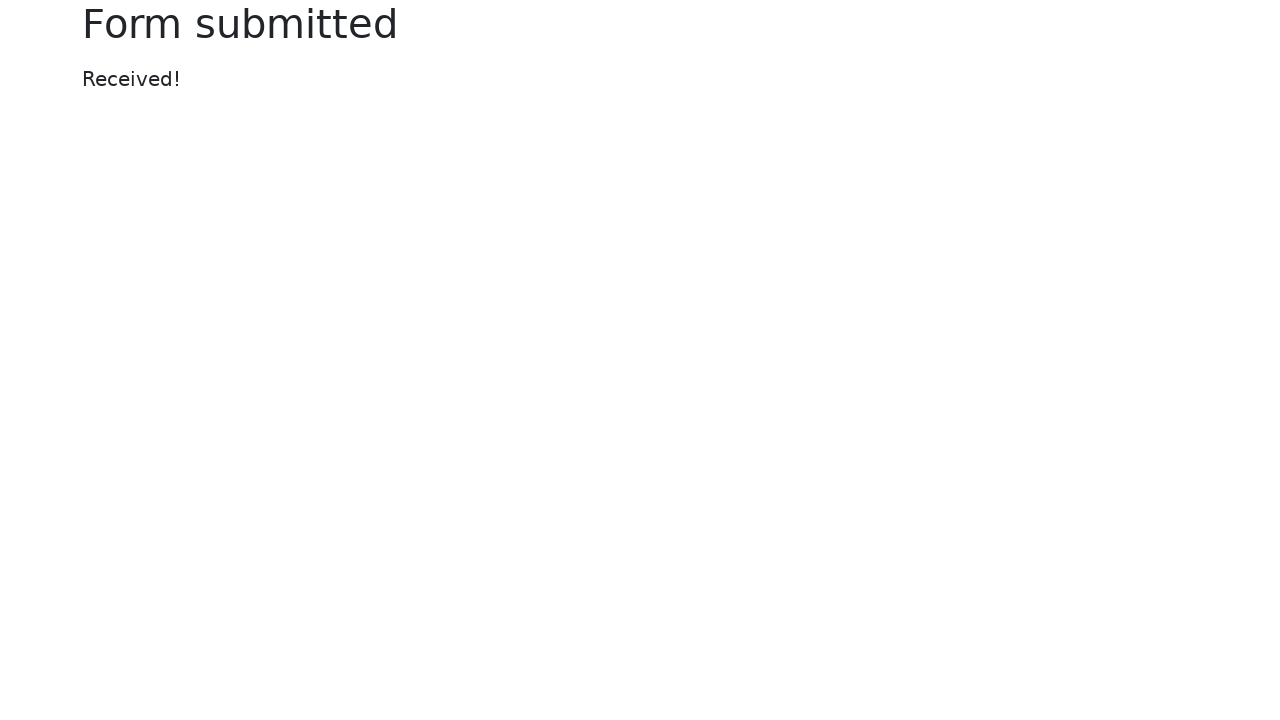

Verified success message displays 'Received!'
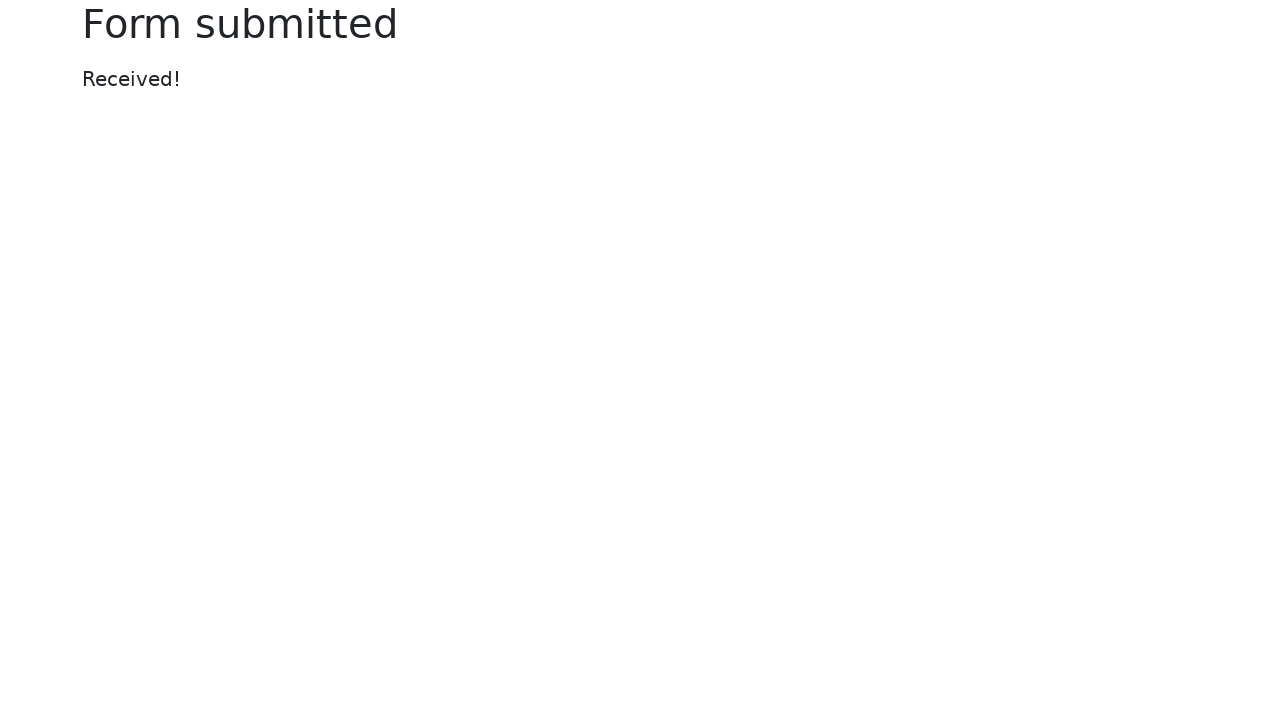

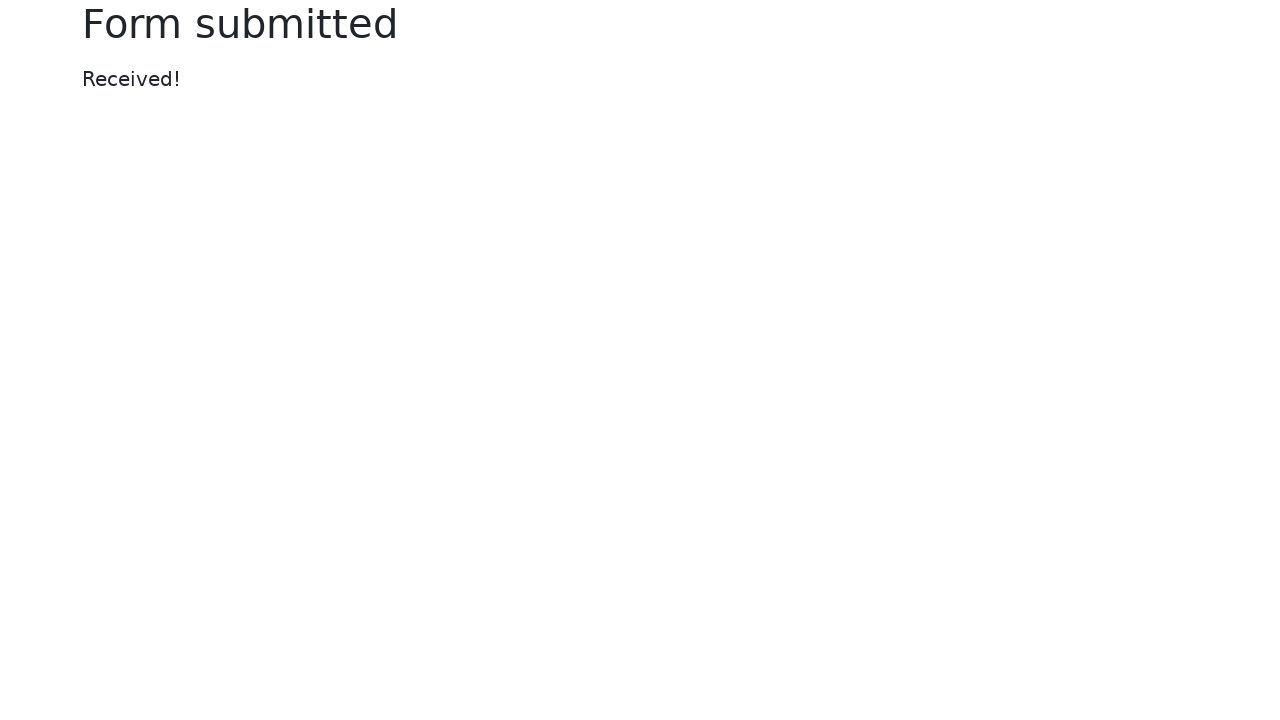